Tests double-click functionality on a W3Schools demo page by entering text in the first input field, double-clicking a copy button, and verifying the text is copied to the second input field.

Starting URL: https://www.w3schools.com/tags/tryit.asp?filename=tryhtml5_ev_ondblclick3

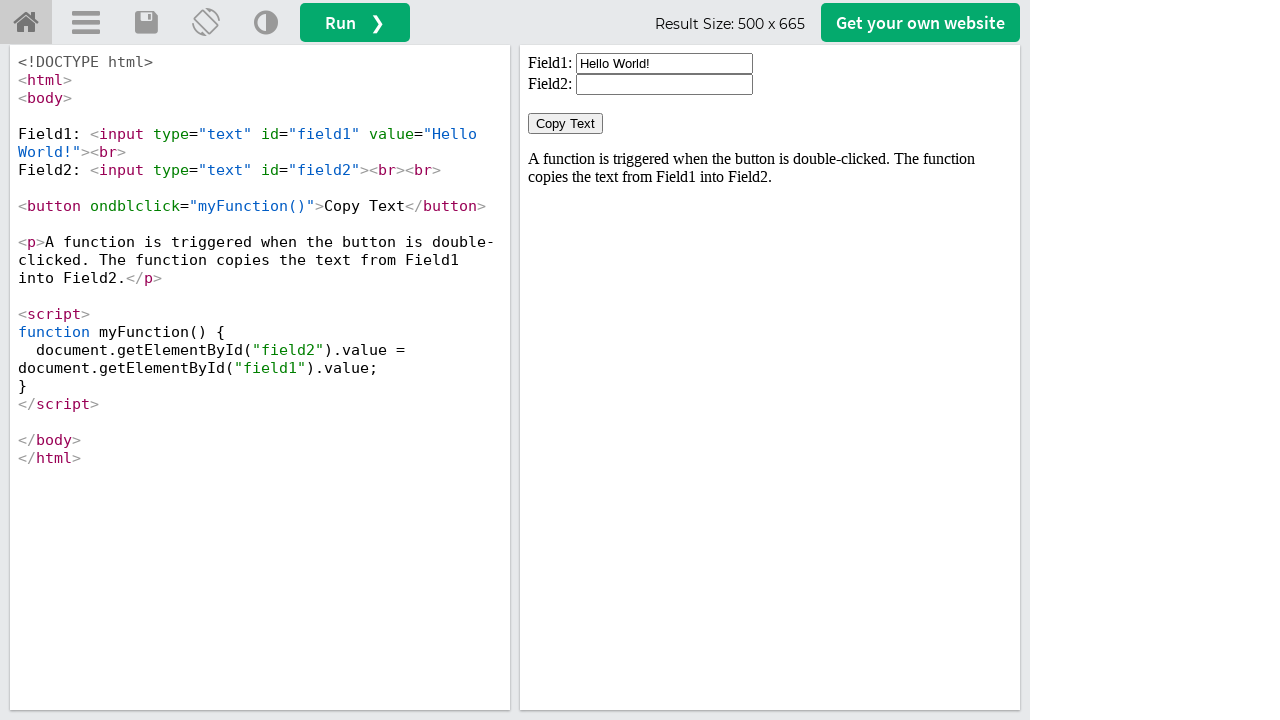

Located the result iframe
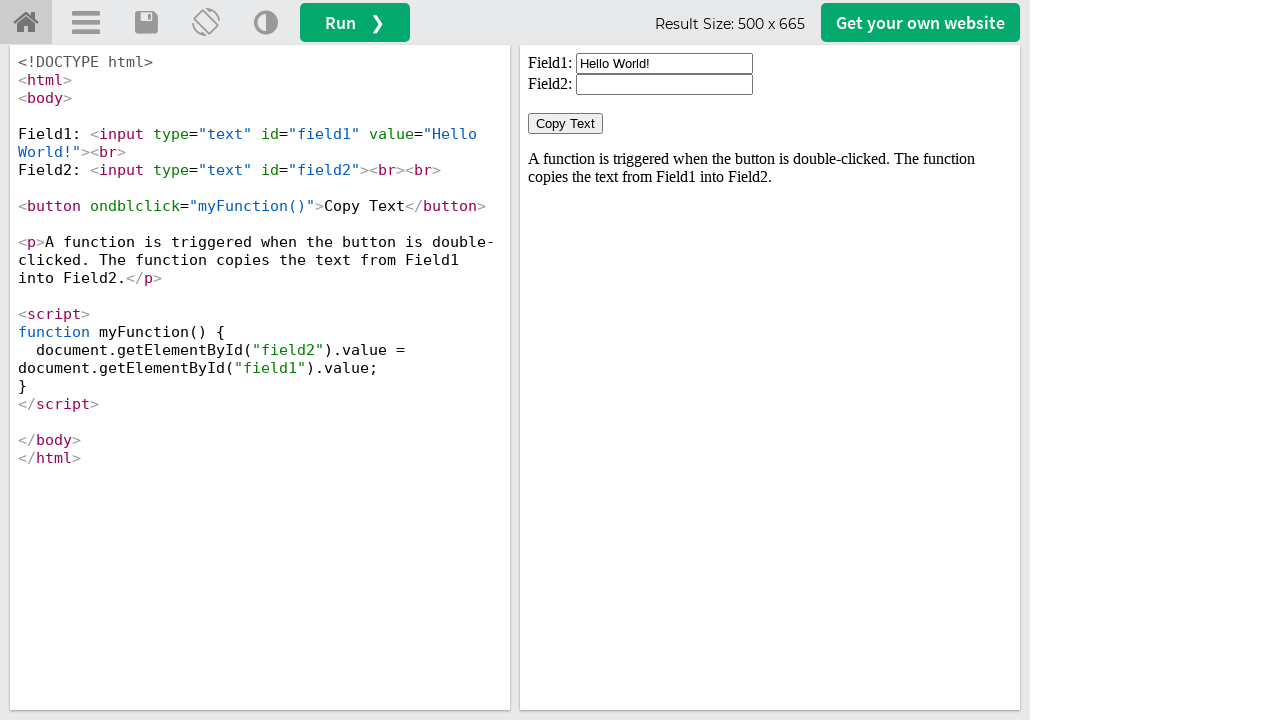

Clicked on the first input field at (664, 64) on #iframeResult >> internal:control=enter-frame >> input#field1
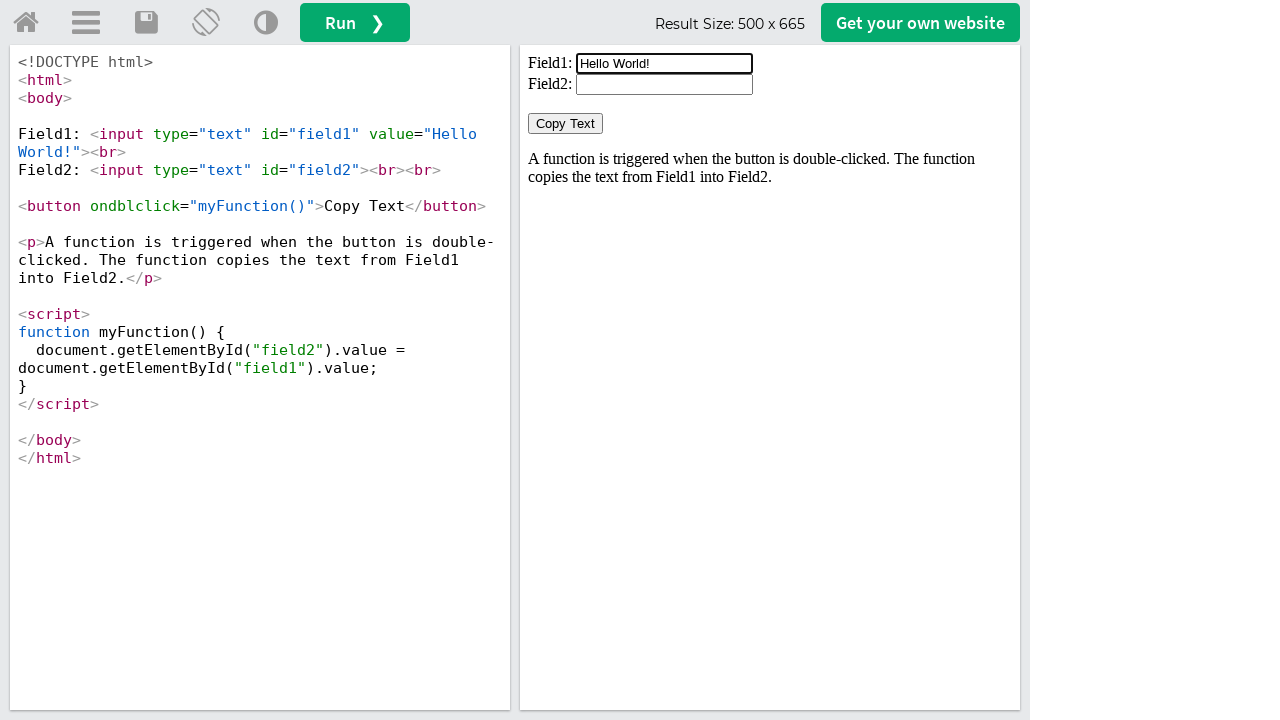

Entered 'WELCOME' in the first input field on #iframeResult >> internal:control=enter-frame >> input#field1
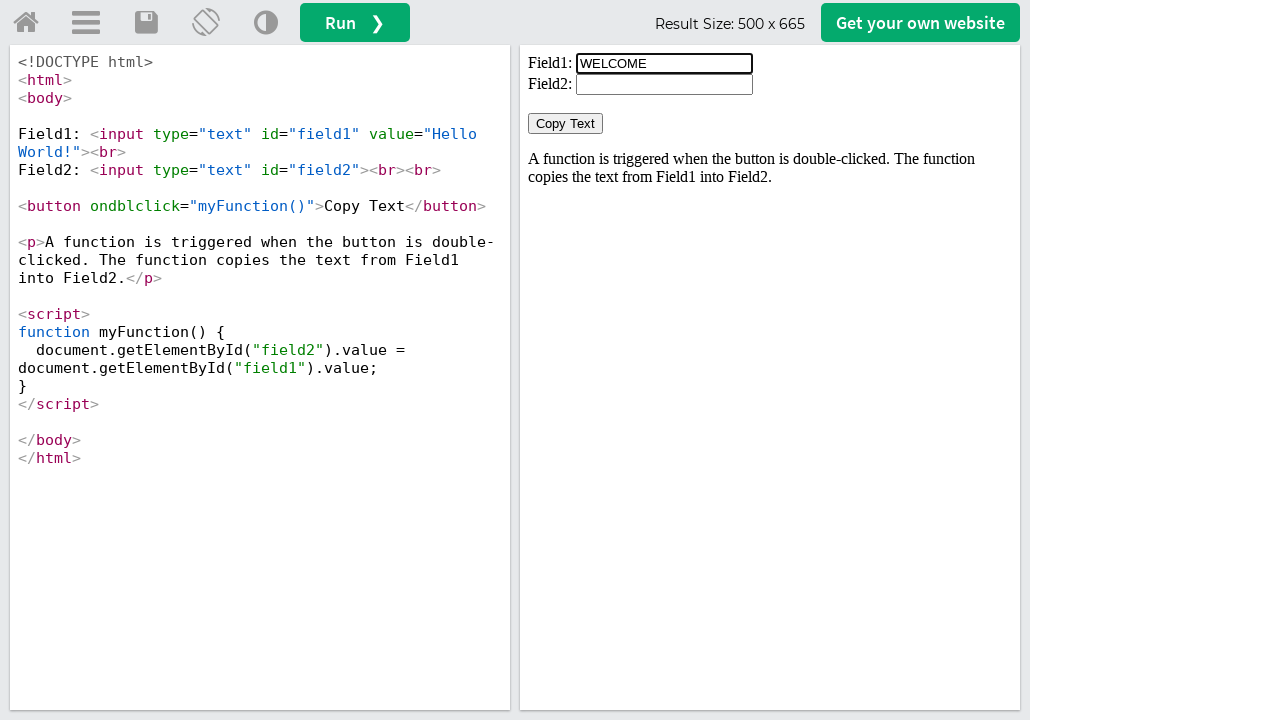

Double-clicked the Copy Text button to trigger ondblclick event at (566, 124) on #iframeResult >> internal:control=enter-frame >> button >> internal:has-text="Co
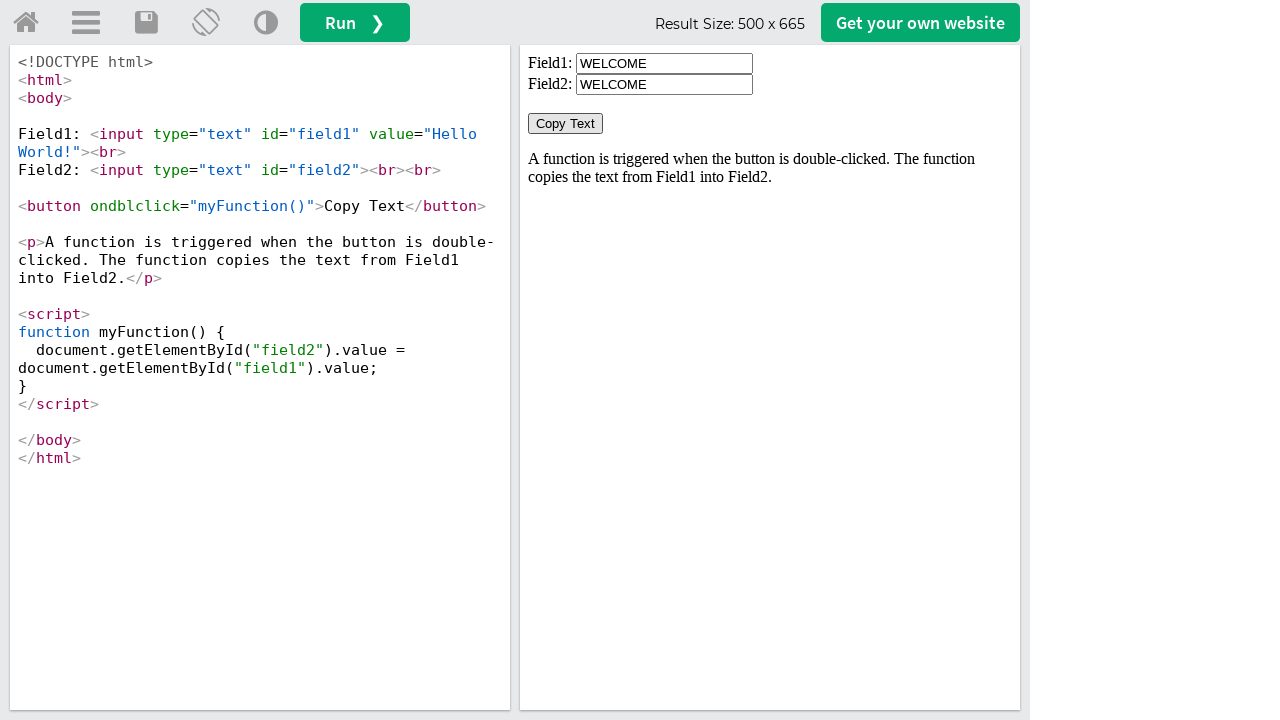

Waited for the second input field to be ready
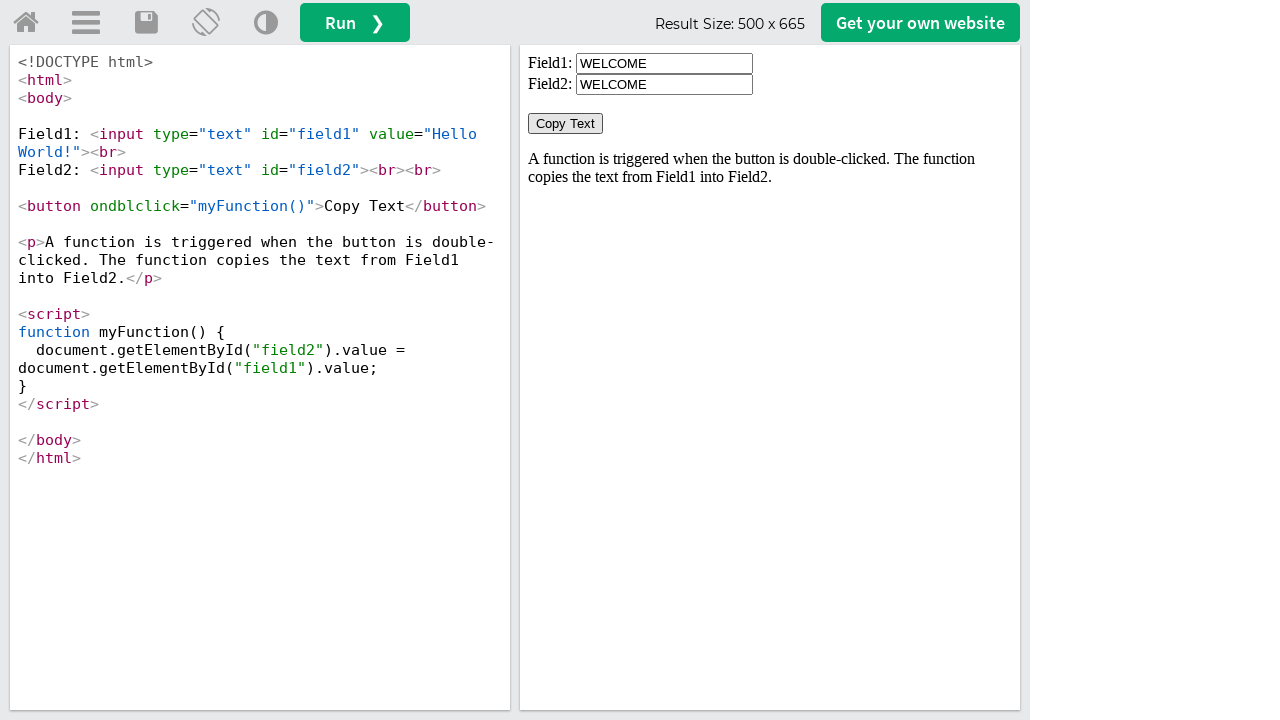

Retrieved the value from the second input field
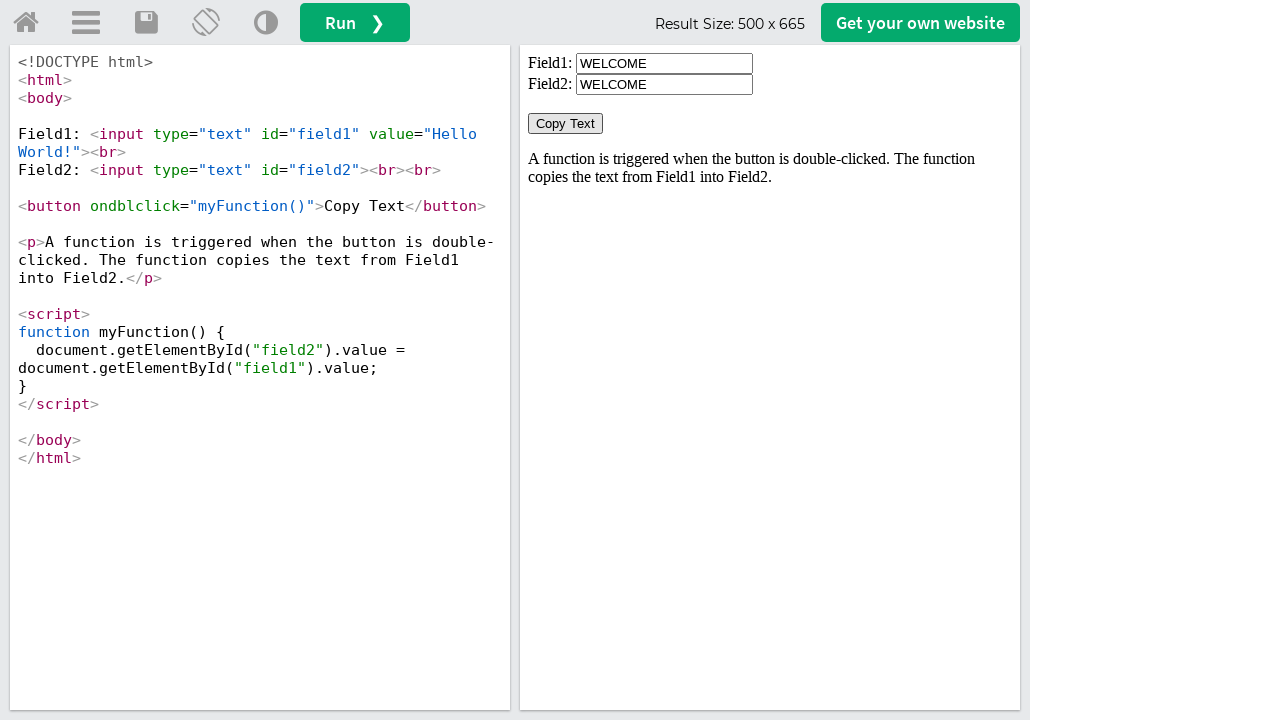

Verified that 'WELCOME' was successfully copied to the second field
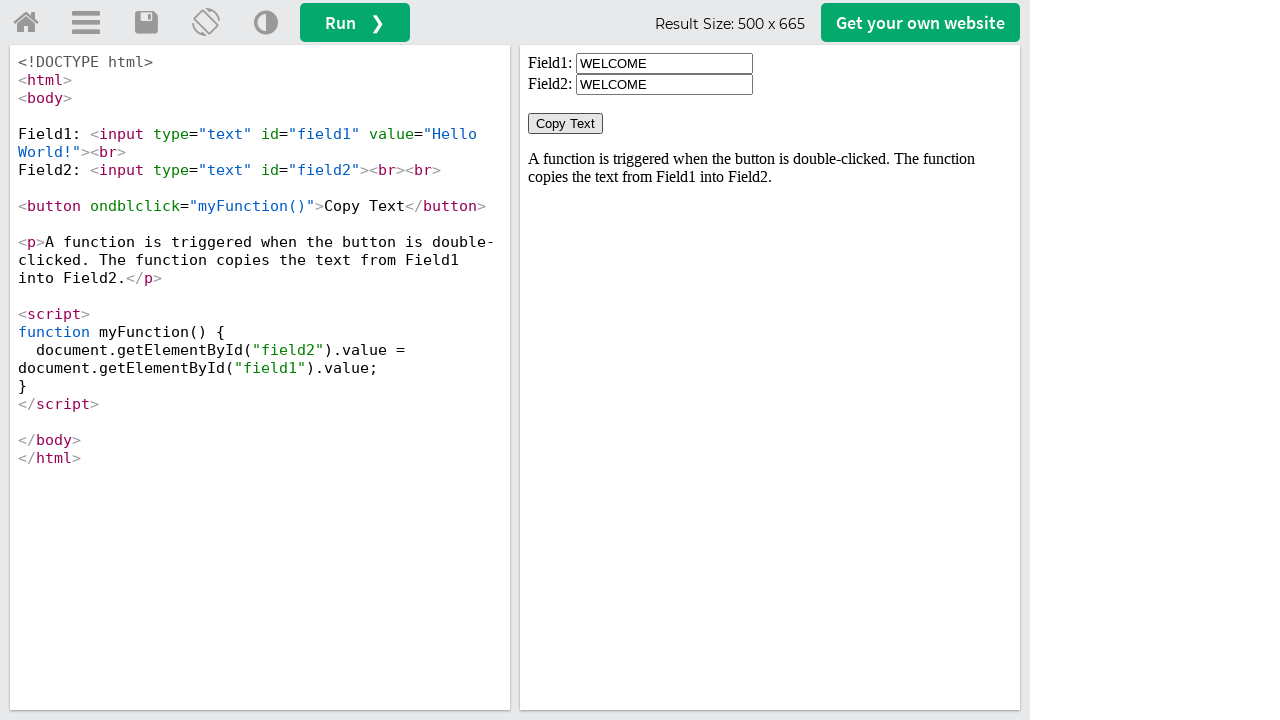

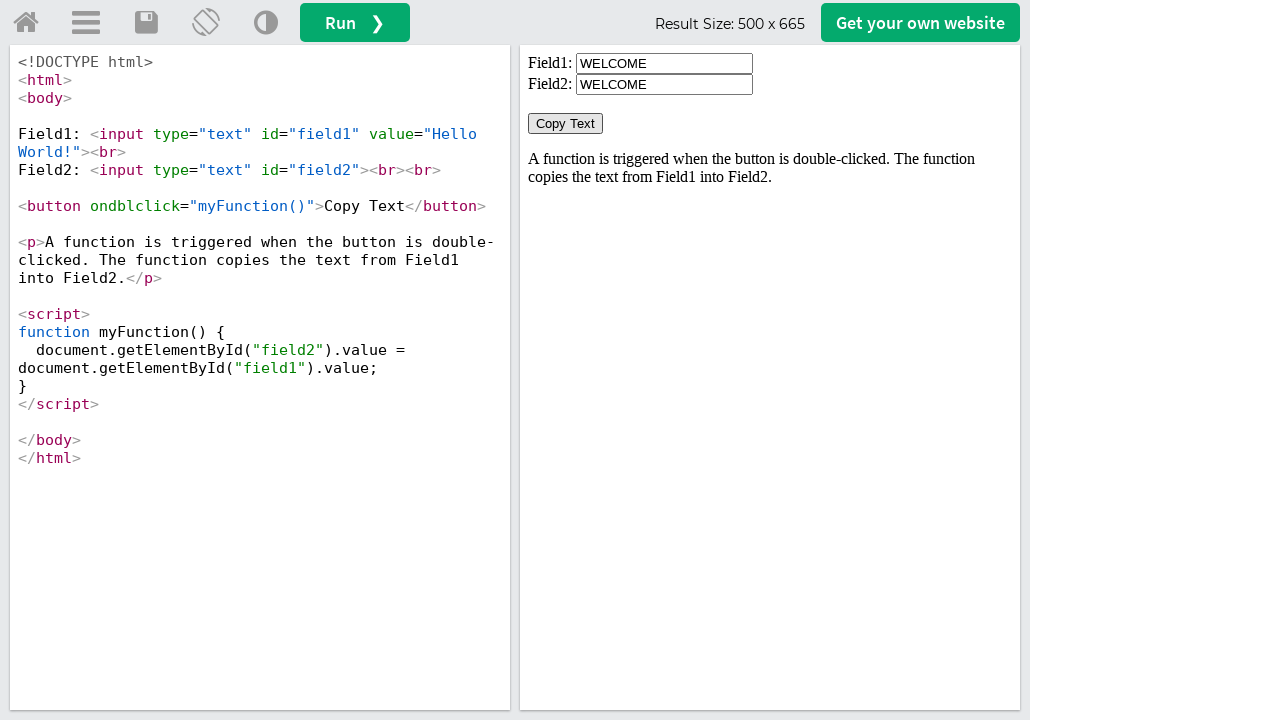